Tests a slow calculator by setting a 45-second delay, performing an addition operation (7 + 8), and verifying the result displays 15 after the calculation completes.

Starting URL: https://bonigarcia.dev/selenium-webdriver-java/slow-calculator.html

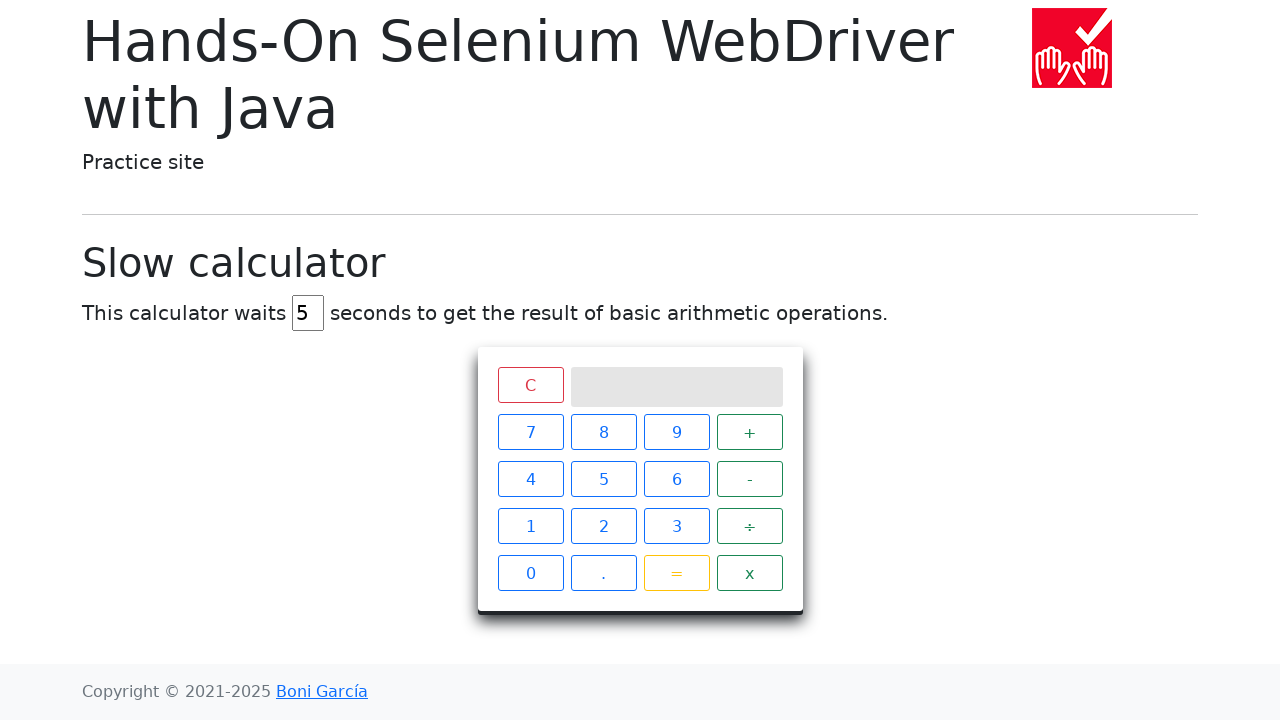

Cleared the delay input field on #delay
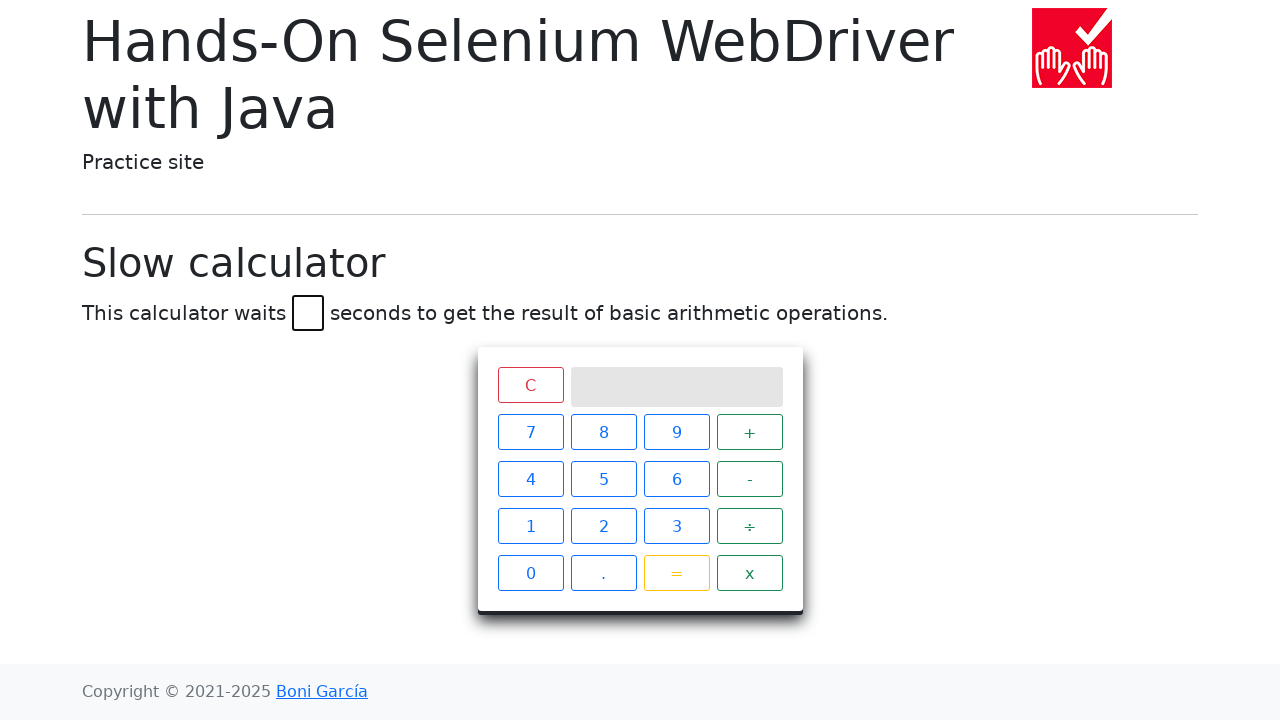

Set delay to 45 seconds on #delay
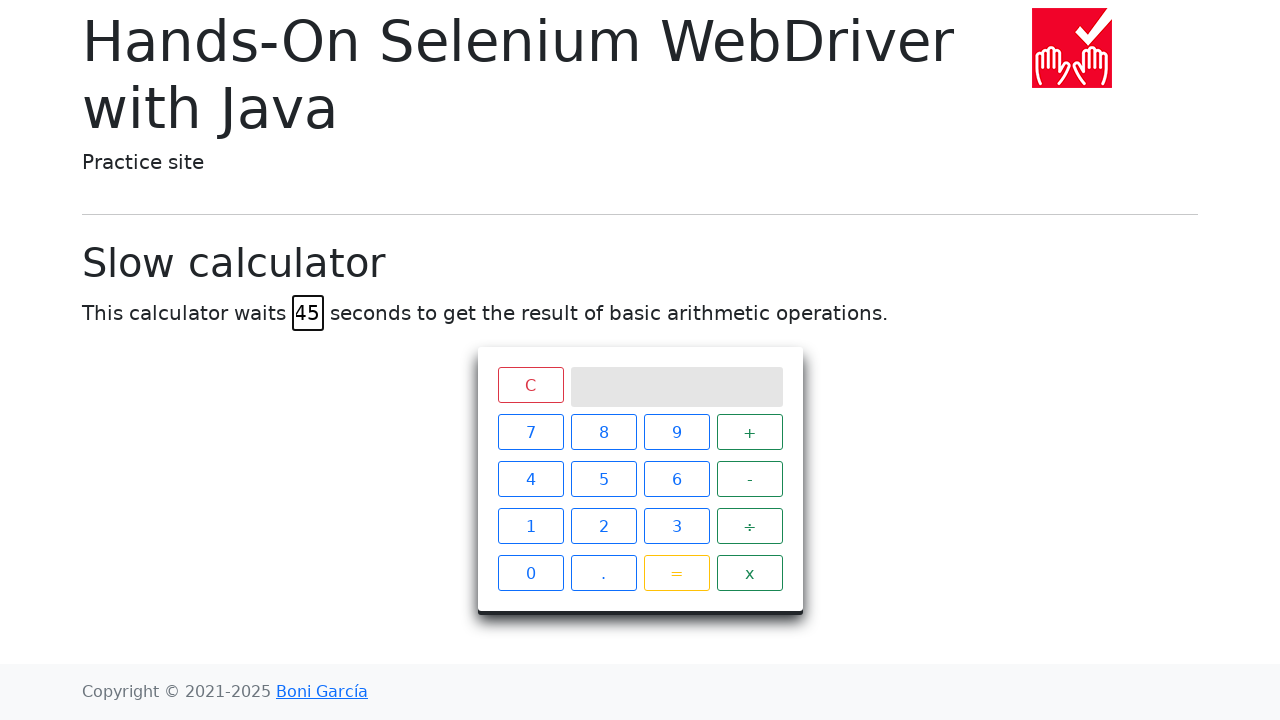

Clicked button '7' at (530, 432) on xpath=//*[@class='keys']/span[1]
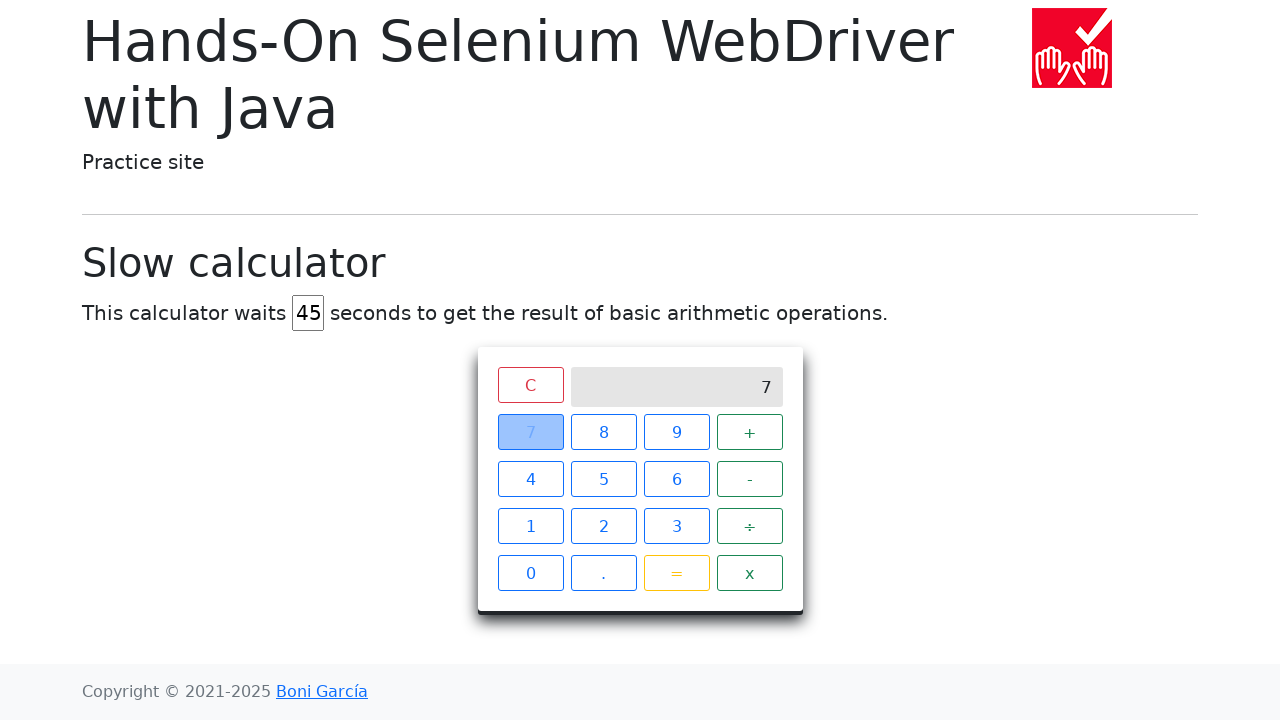

Clicked button '+' at (750, 432) on xpath=//*[@class='keys']/span[4]
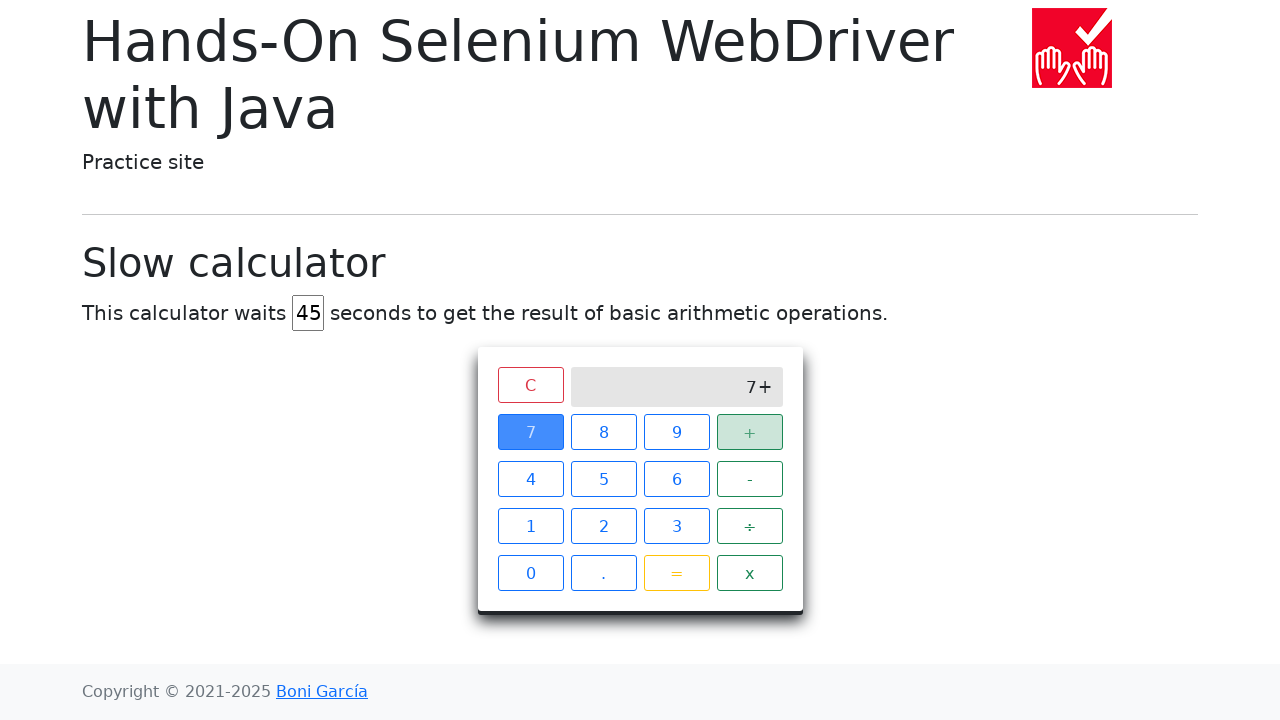

Clicked button '8' at (604, 432) on xpath=//*[@class='keys']/span[2]
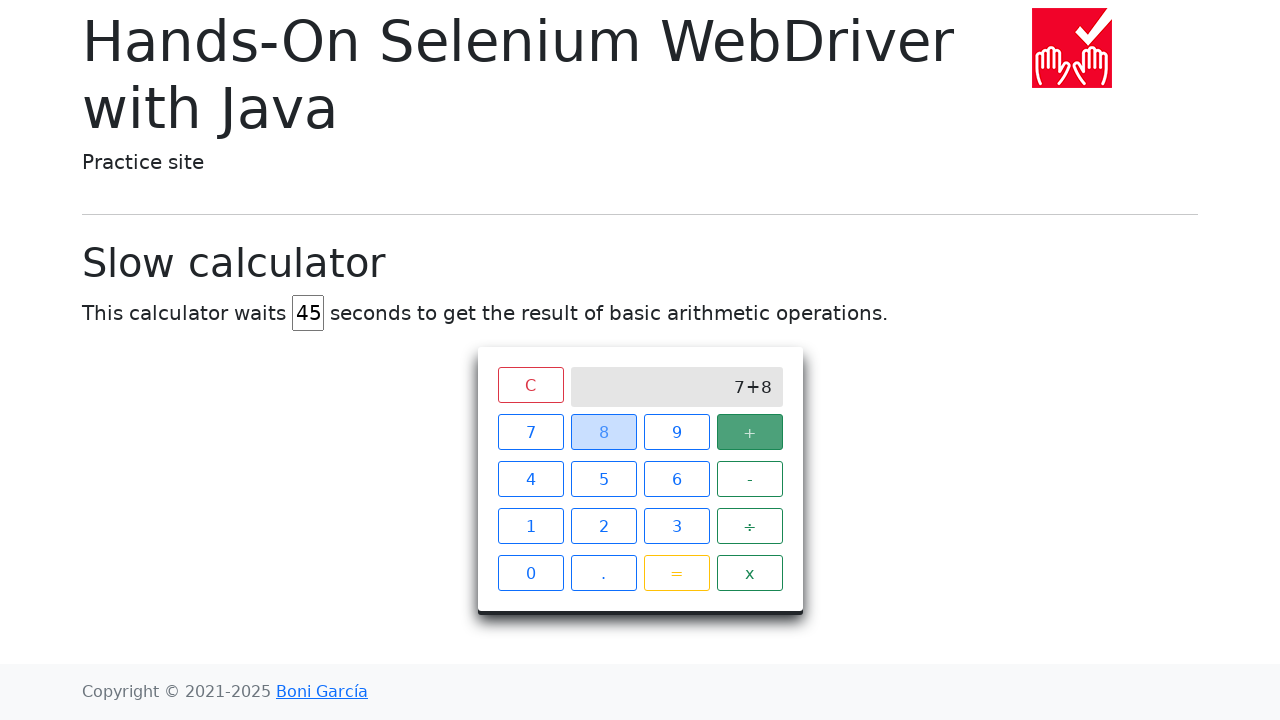

Clicked button '=' at (676, 573) on xpath=//*[@class='keys']/span[15]
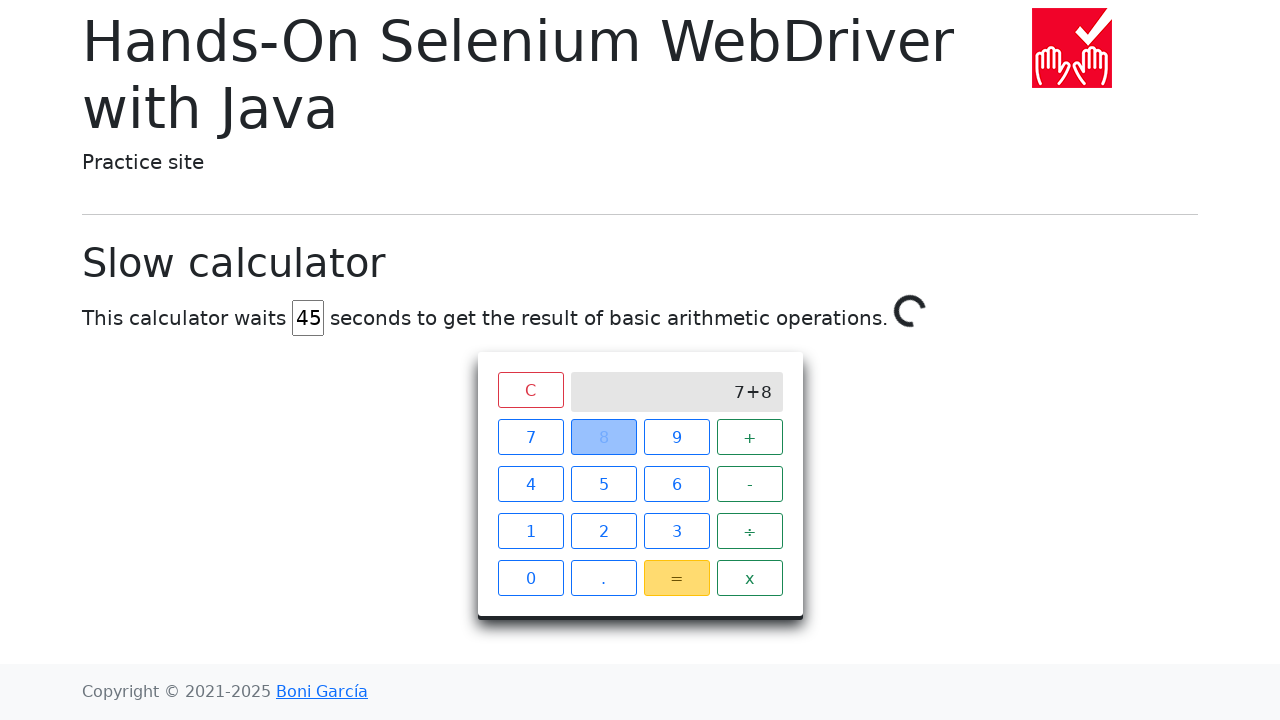

Calculation completed and result '15' displayed after 45-second delay
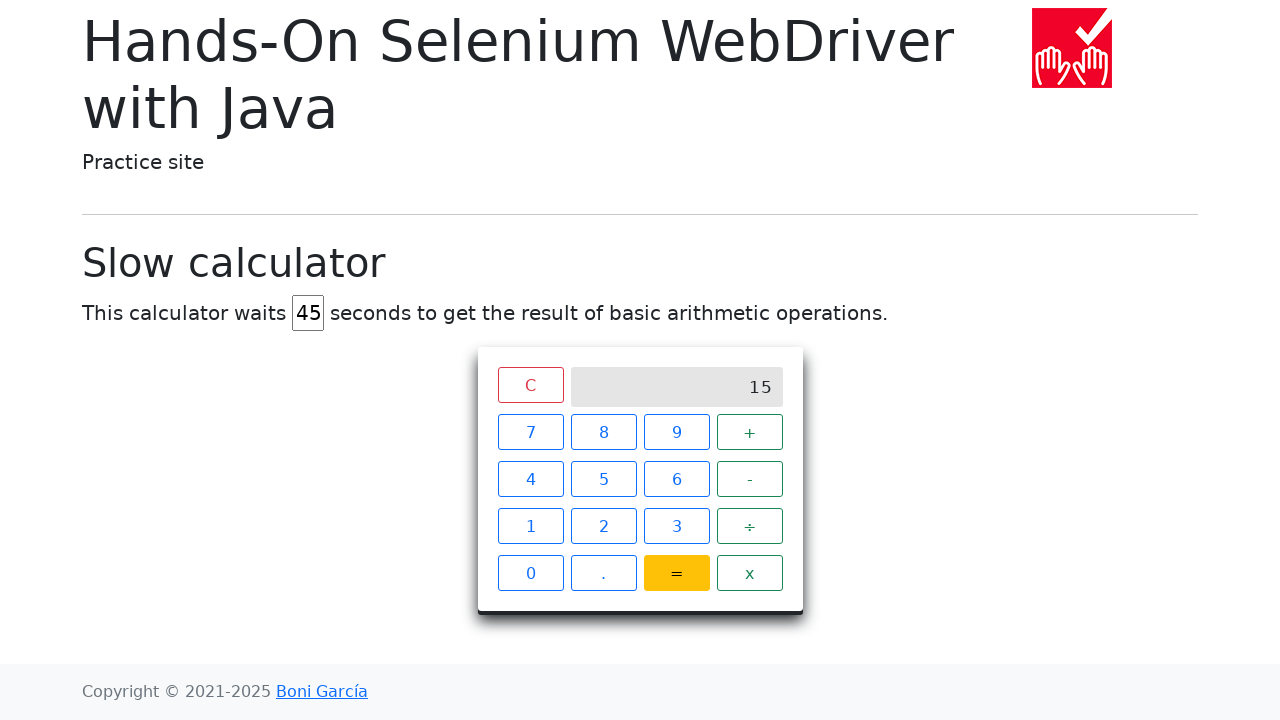

Retrieved result text content from calculator screen
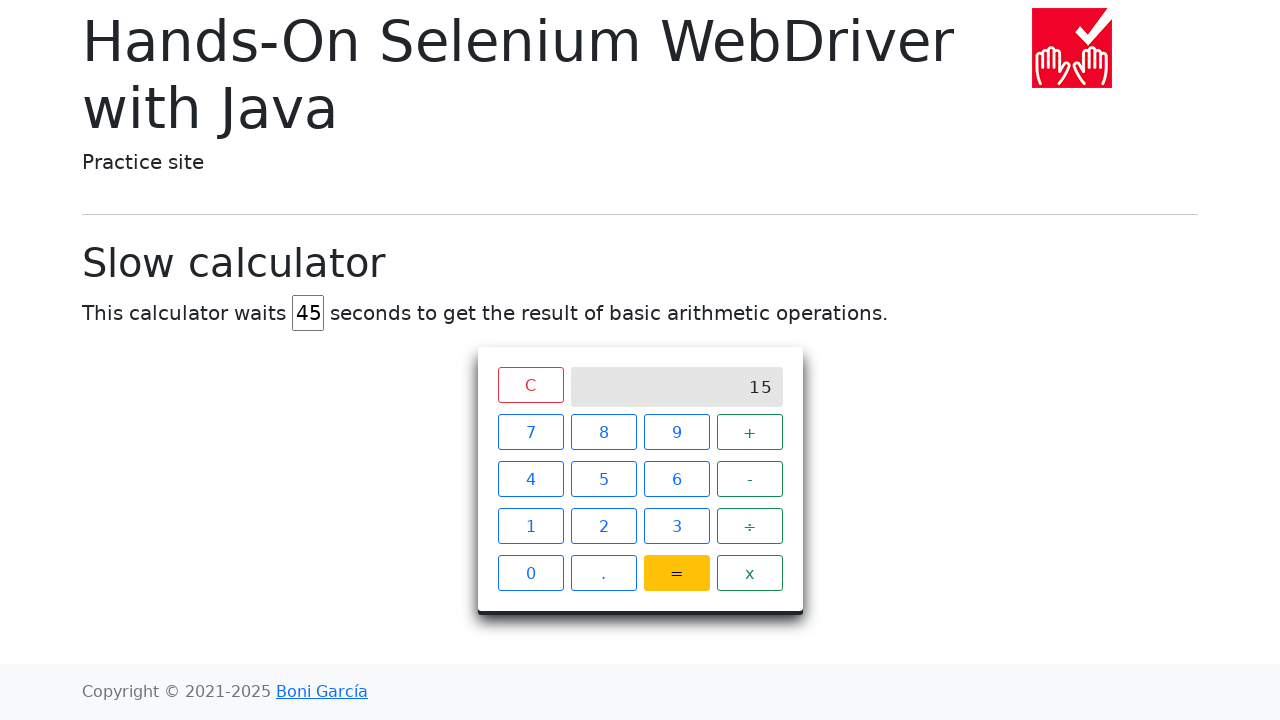

Verified calculator result is '15' as expected
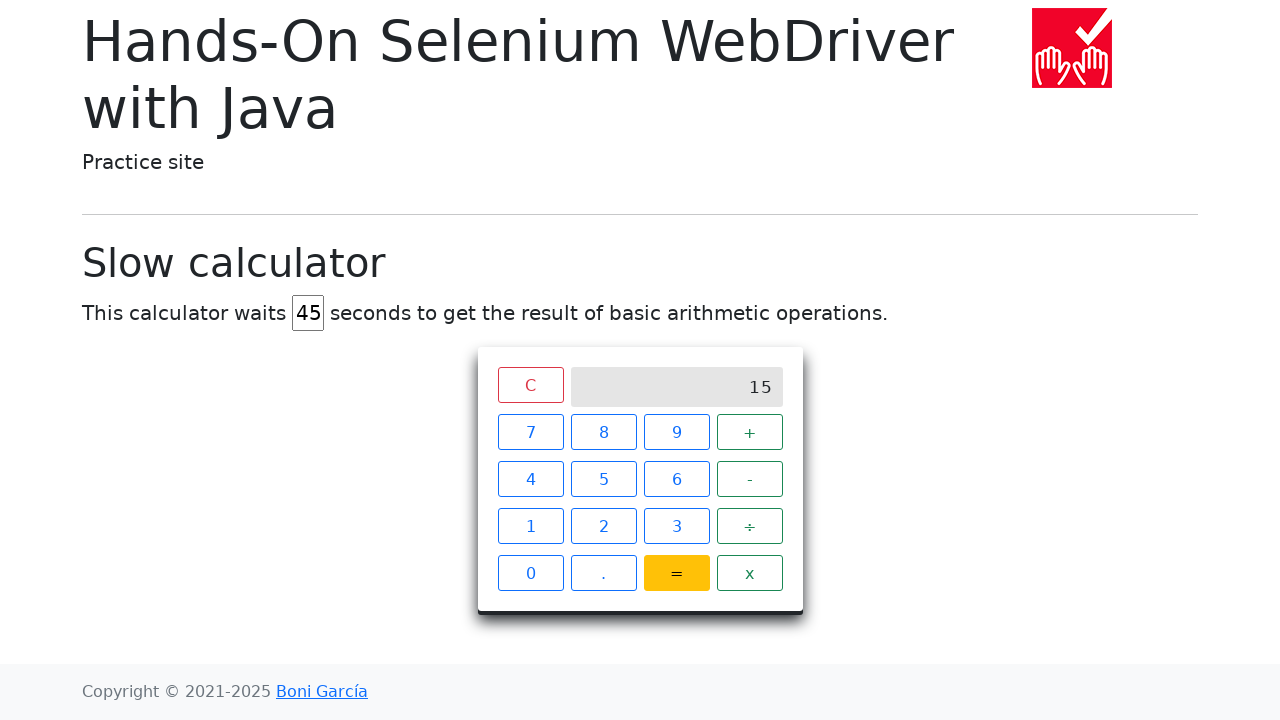

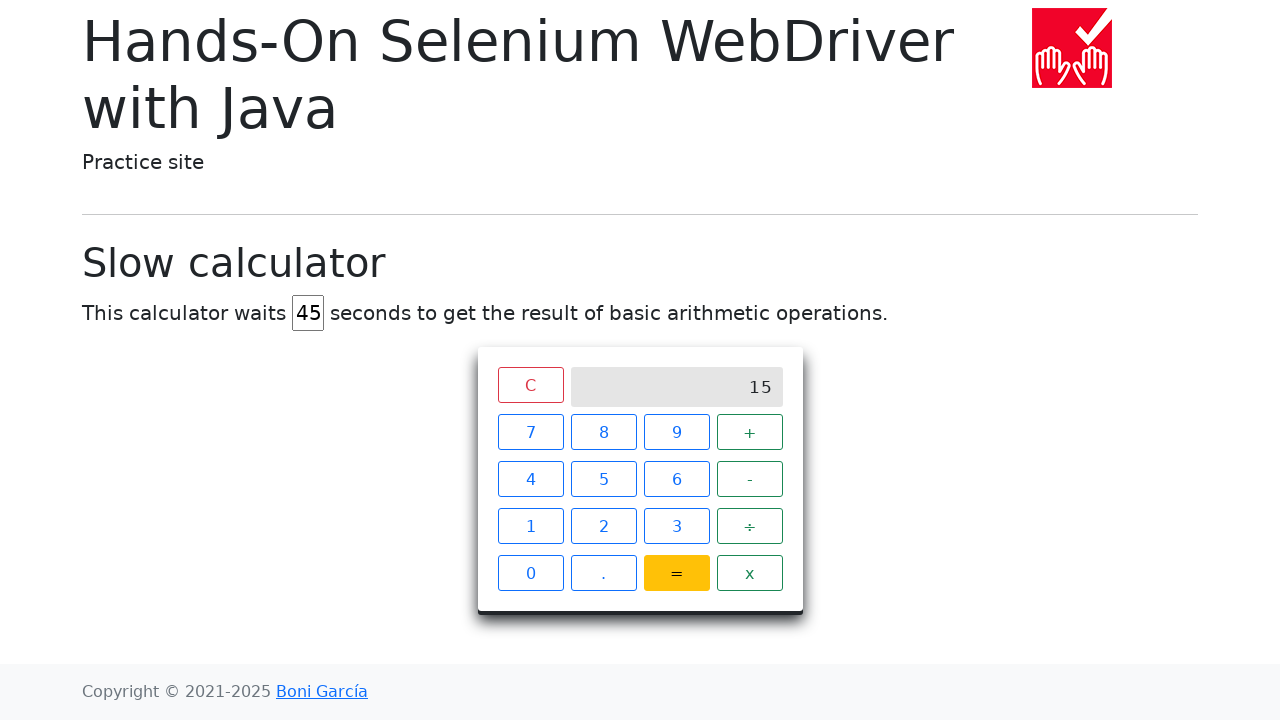